Tests hover menu interaction by hovering over a blogs menu element and clicking on a submenu option

Starting URL: https://omayo.blogspot.com/

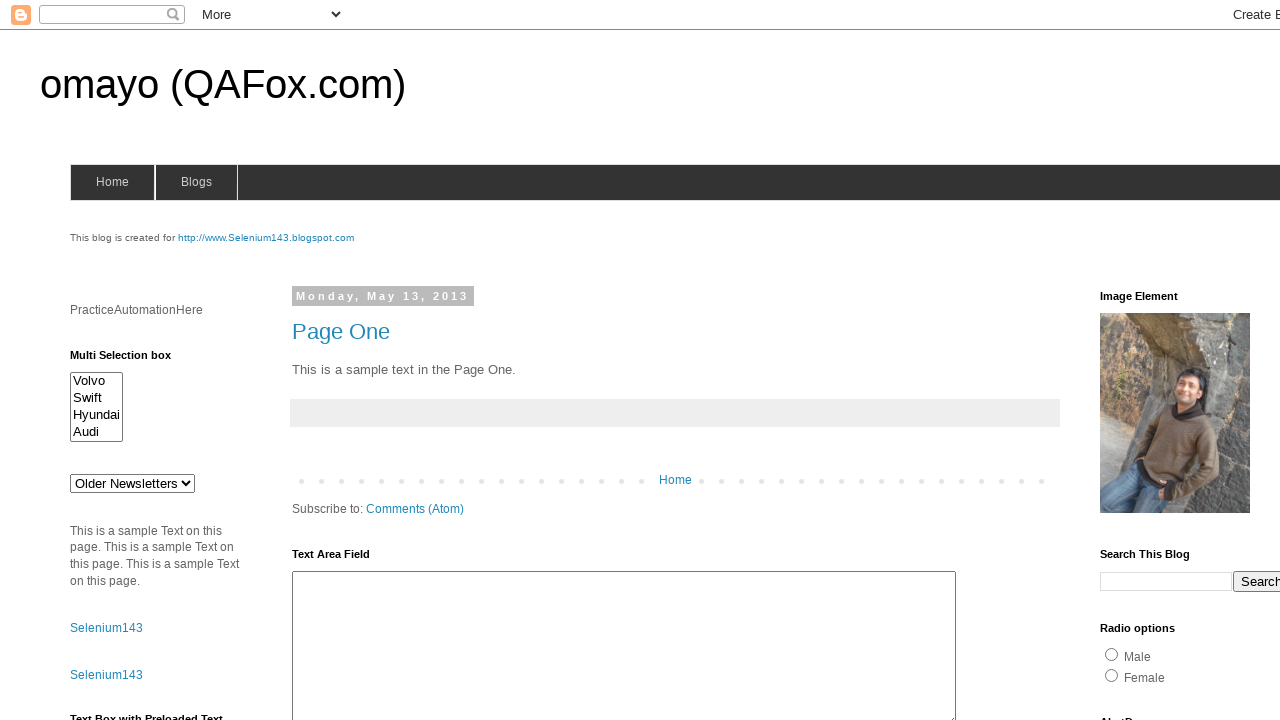

Hovered over blogs menu to reveal dropdown at (196, 182) on #blogsmenu
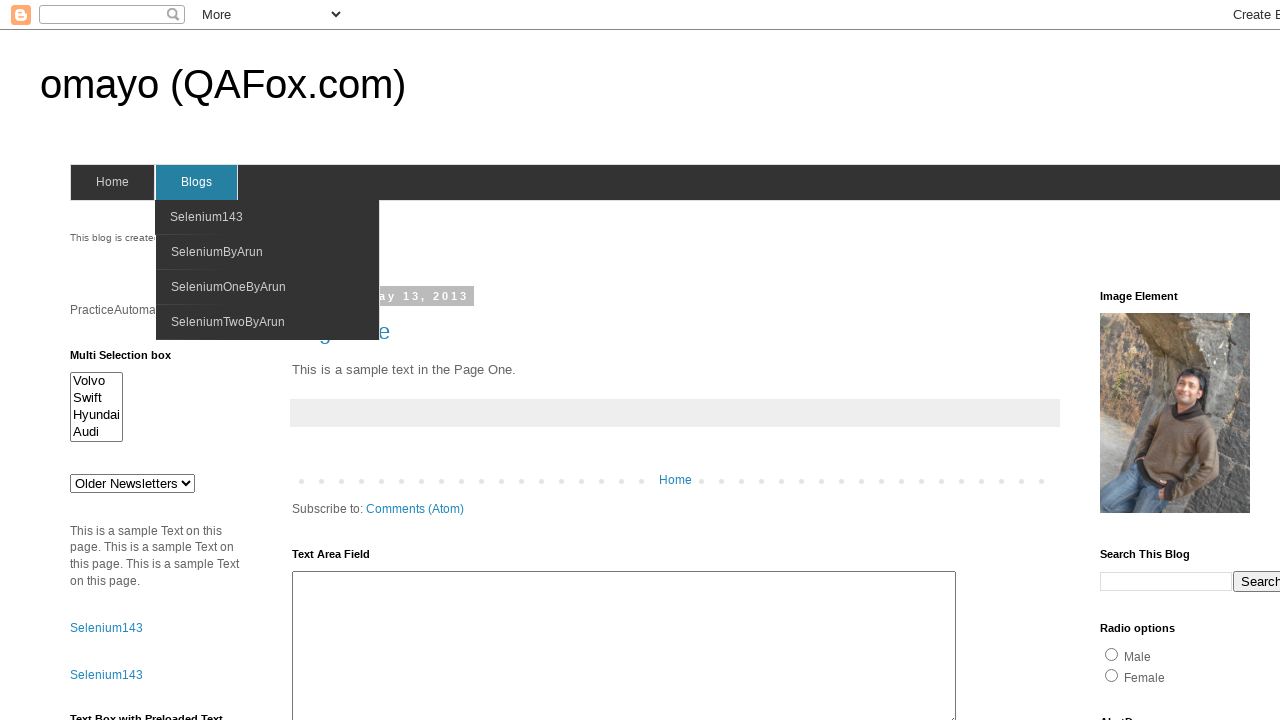

Clicked on SeleniumByArun submenu option at (217, 252) on xpath=//span[text()='SeleniumByArun']
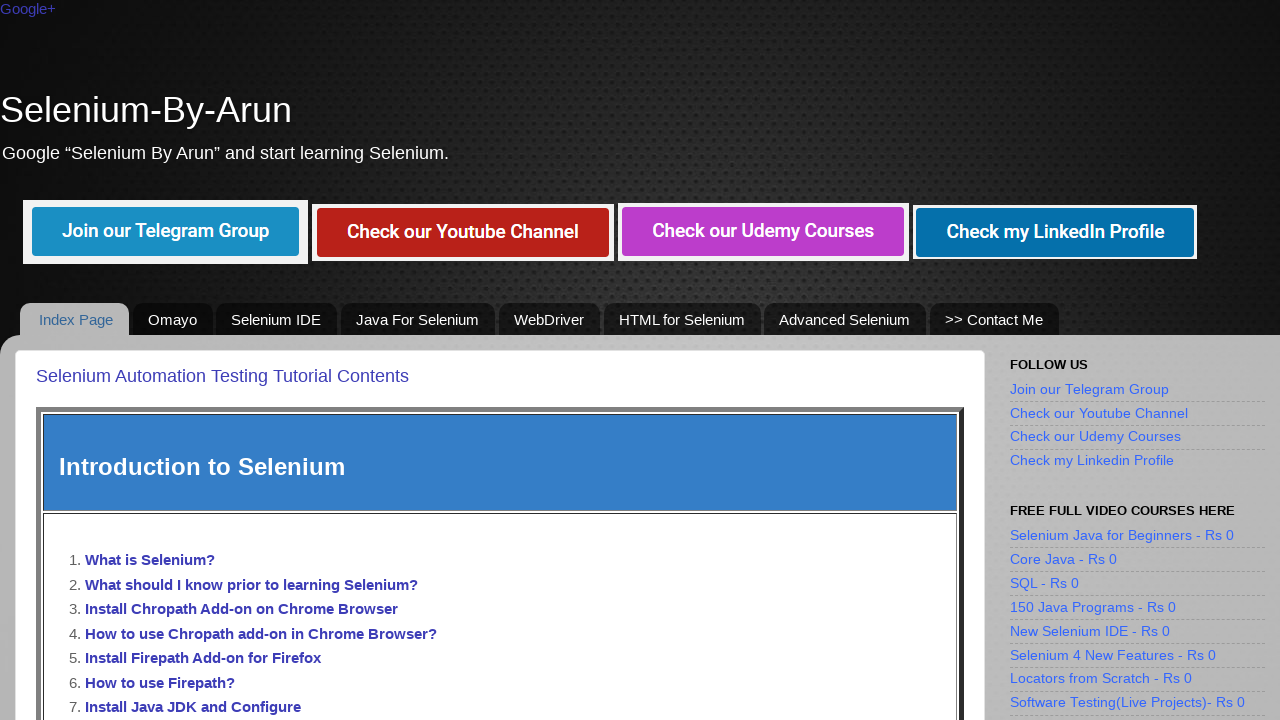

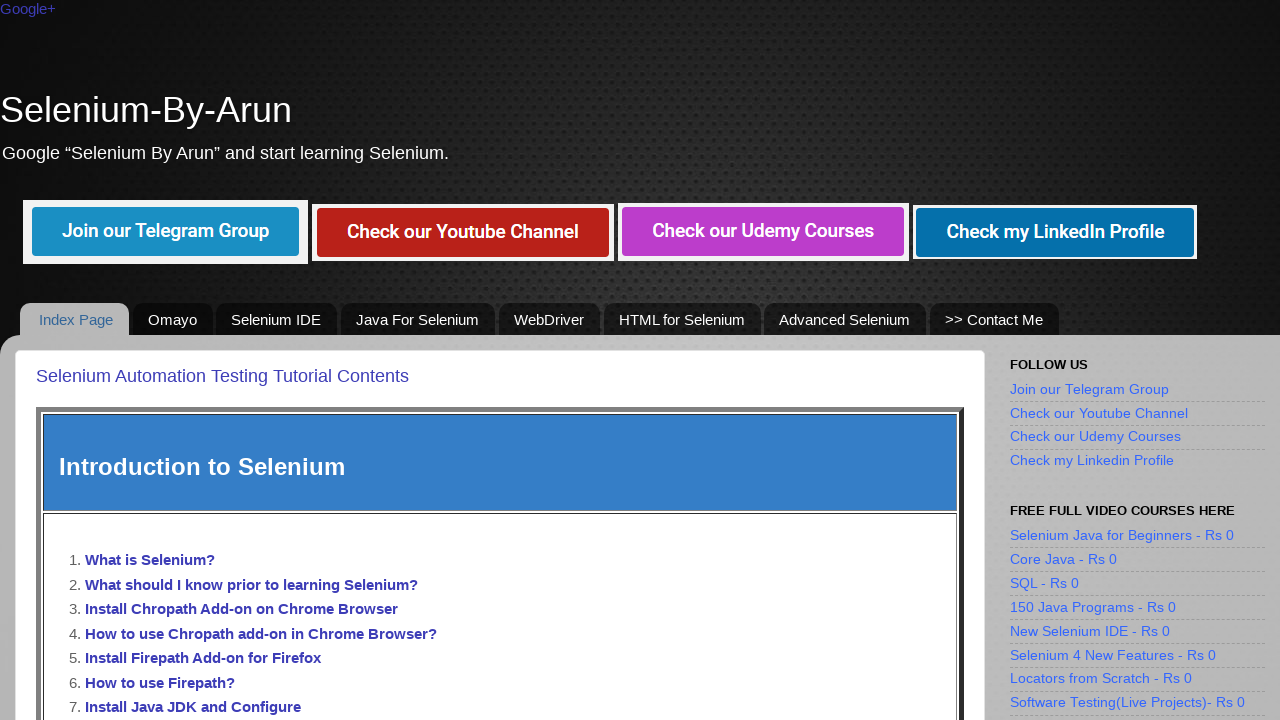